Tests the sorting functionality on the GreenKart offers page by clicking the first column header and verifying that the vegetable/fruit names are sorted alphabetically.

Starting URL: https://rahulshettyacademy.com/seleniumPractise/#/offers

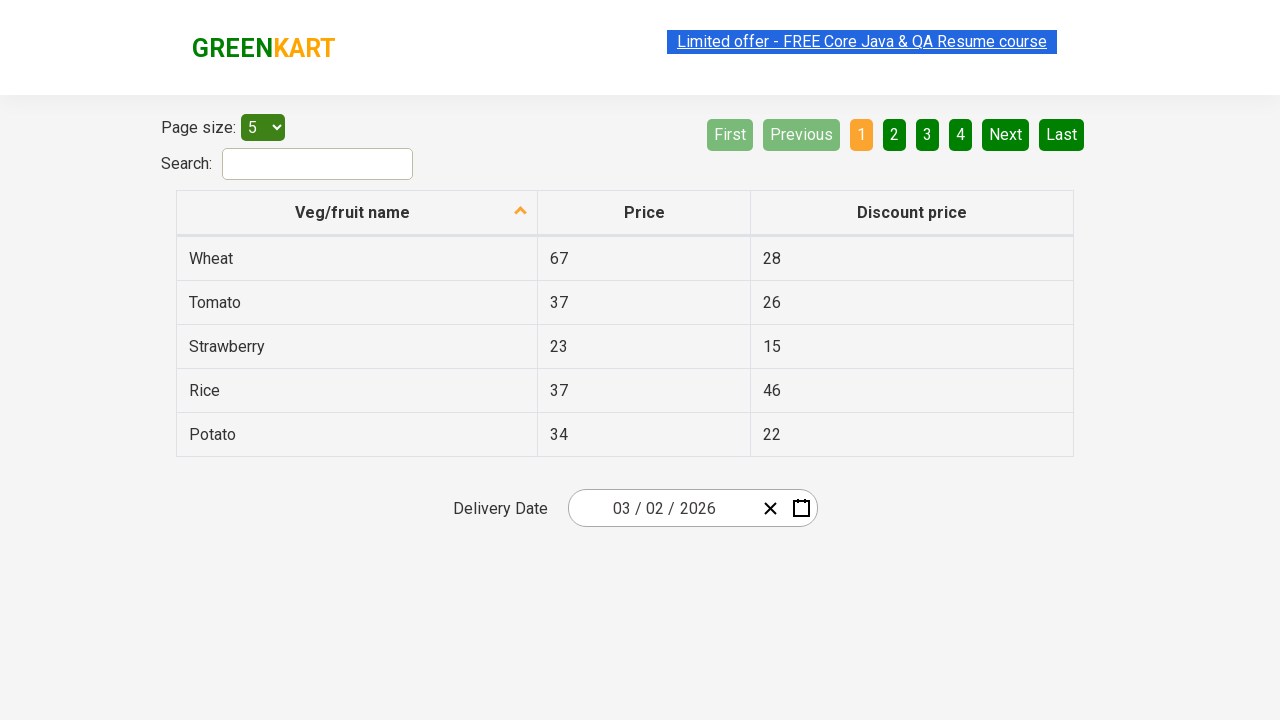

Clicked first column header to sort by vegetable/fruit name at (357, 213) on xpath=//tr/th[1]
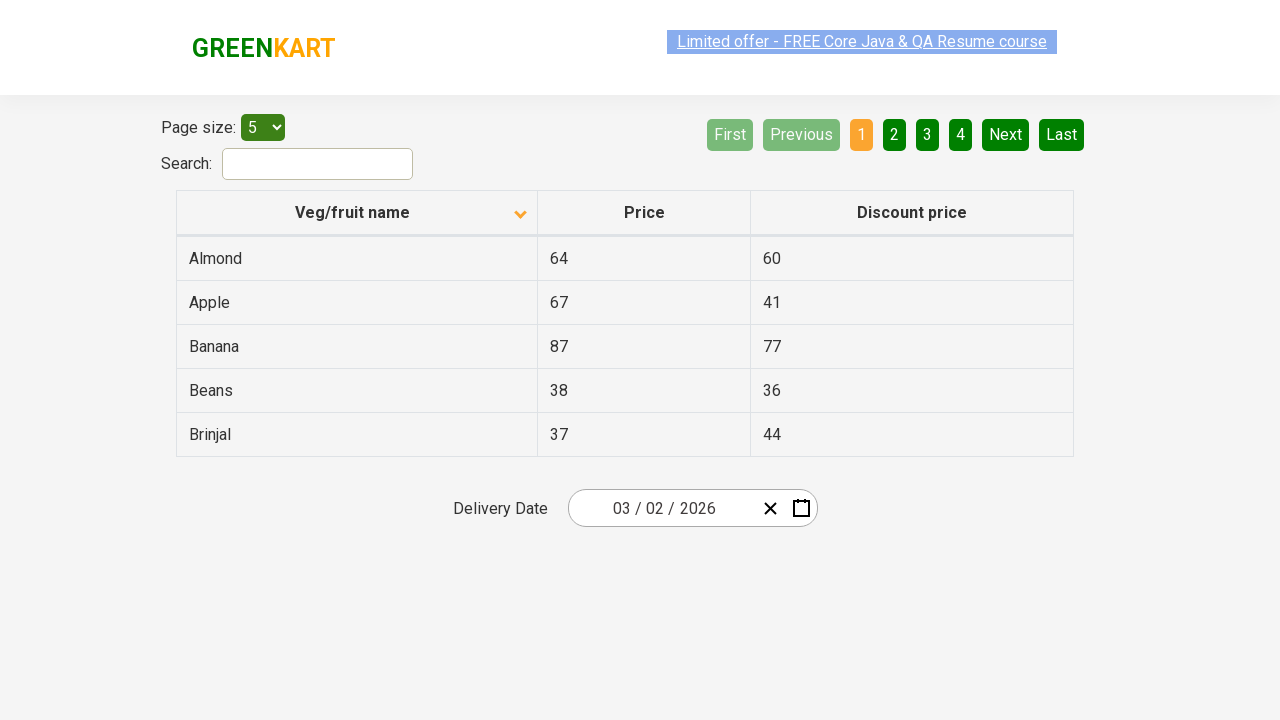

Table populated with sorted items
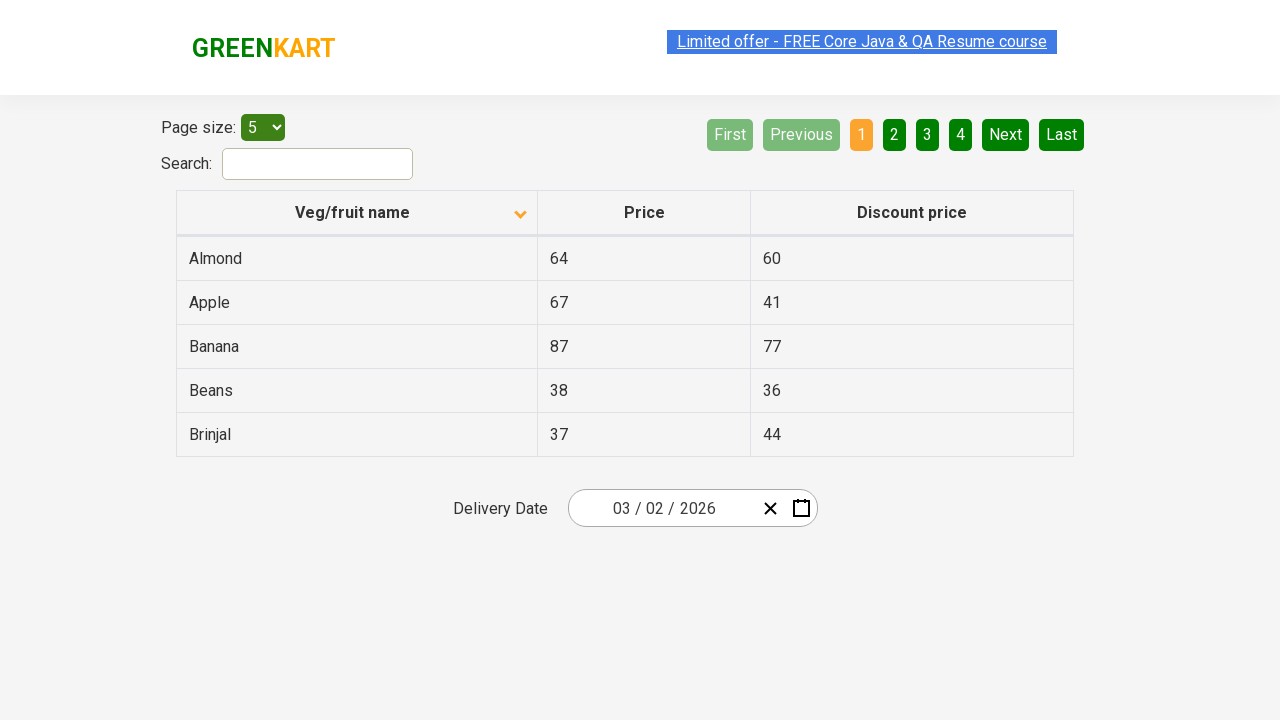

Retrieved all items from first column
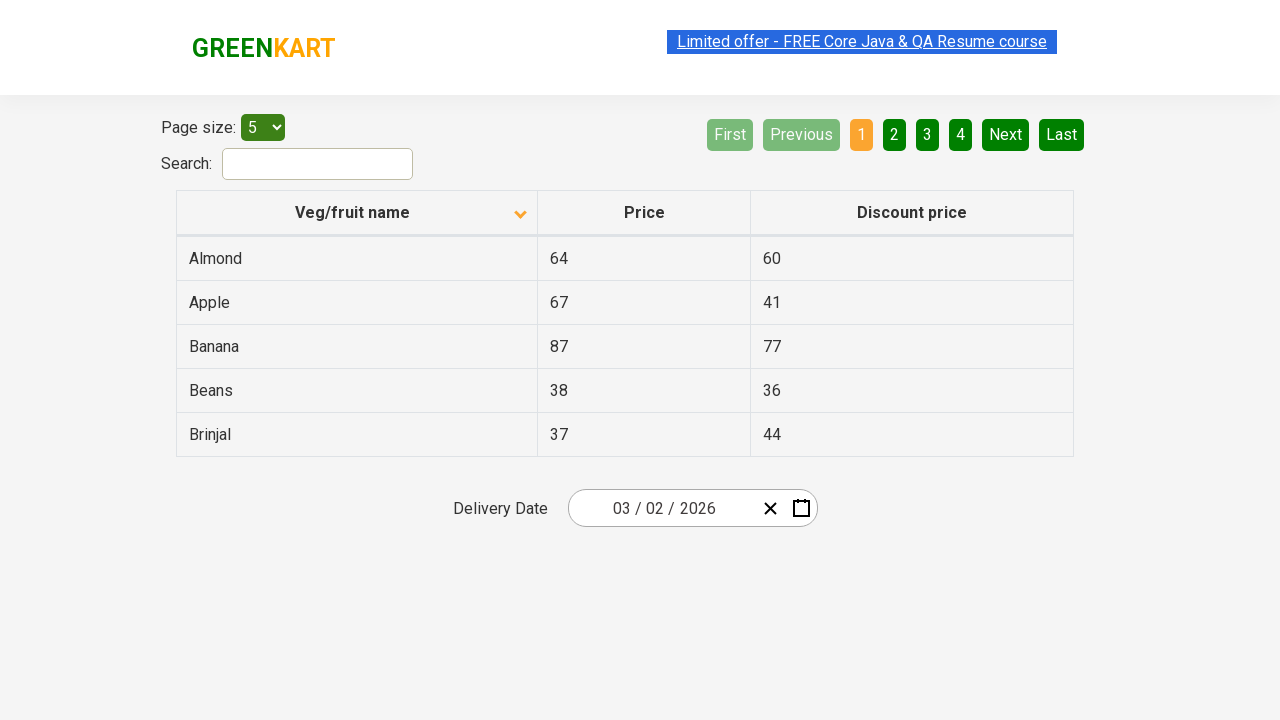

Extracted vegetable/fruit names: ['Almond', 'Apple', 'Banana', 'Beans', 'Brinjal']
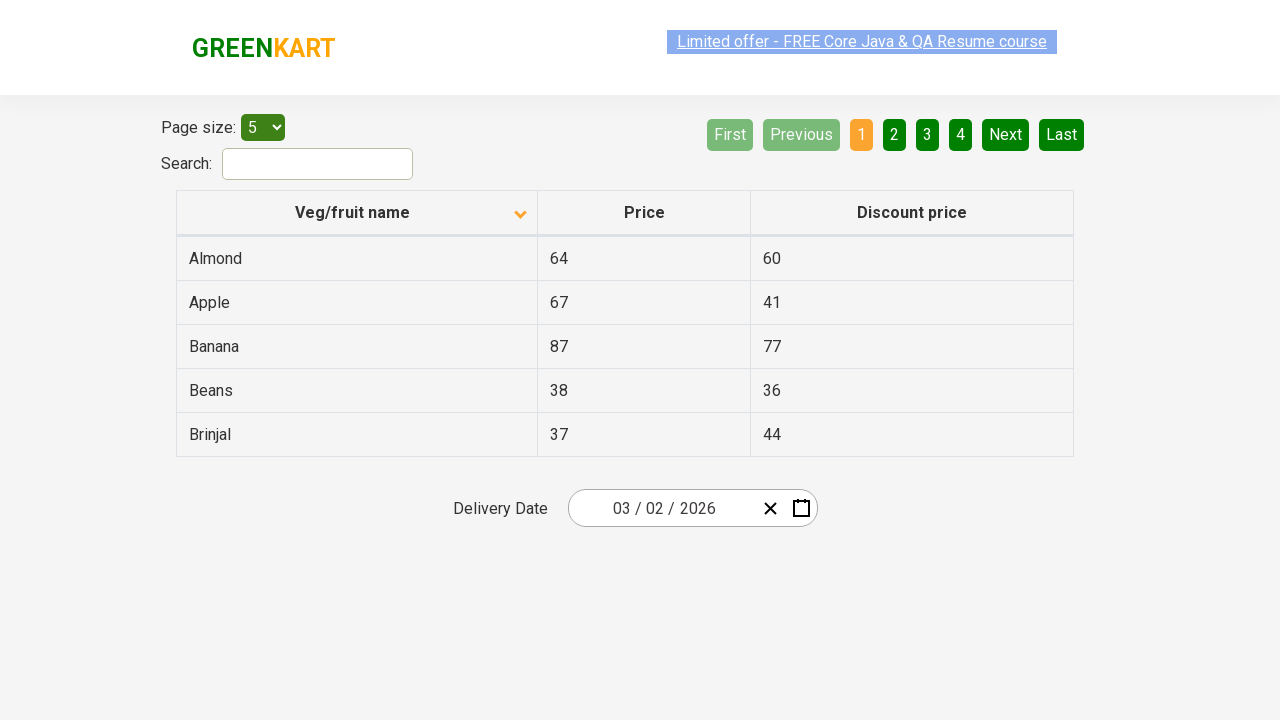

Generated expected sorted list: ['Almond', 'Apple', 'Banana', 'Beans', 'Brinjal']
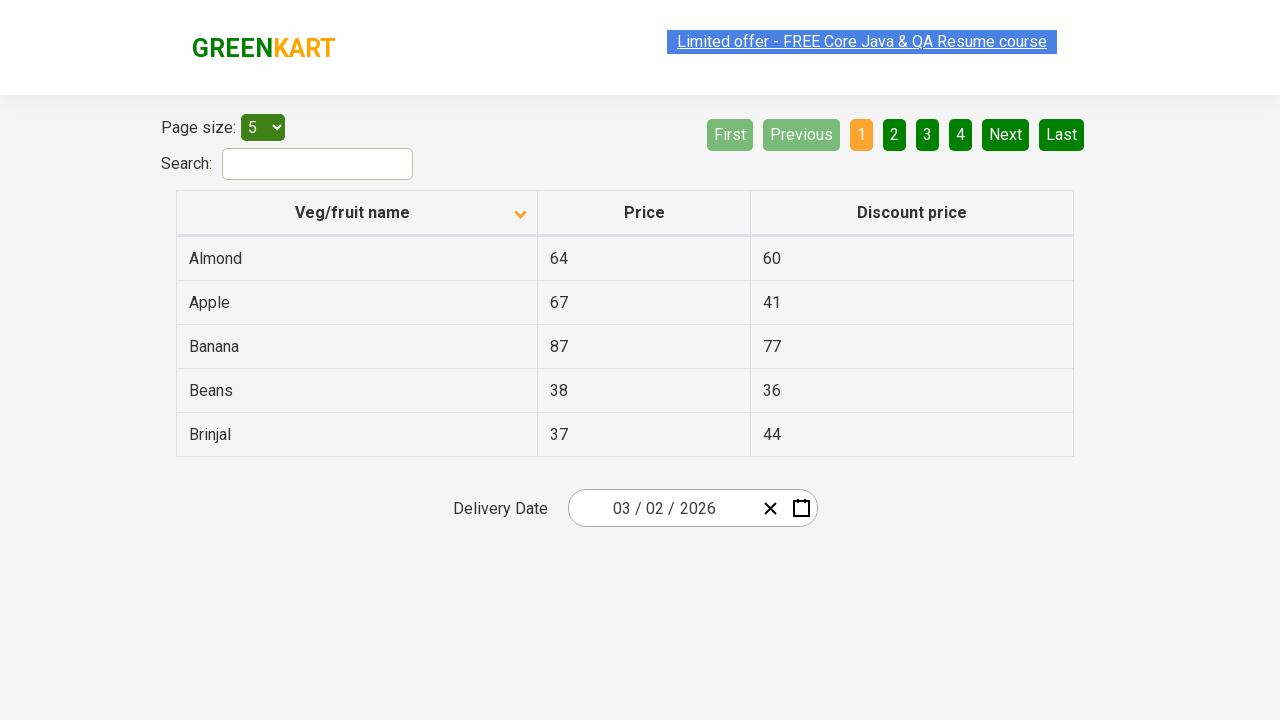

Verified that vegetable/fruit names are sorted alphabetically
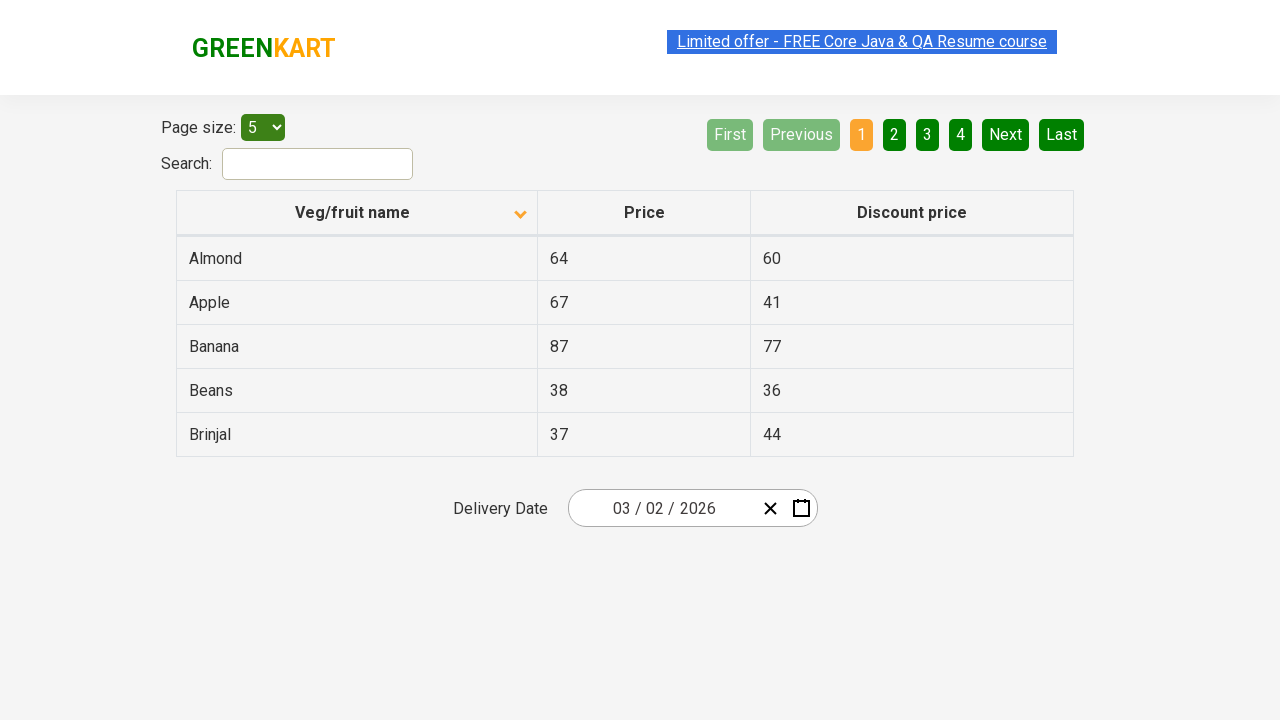

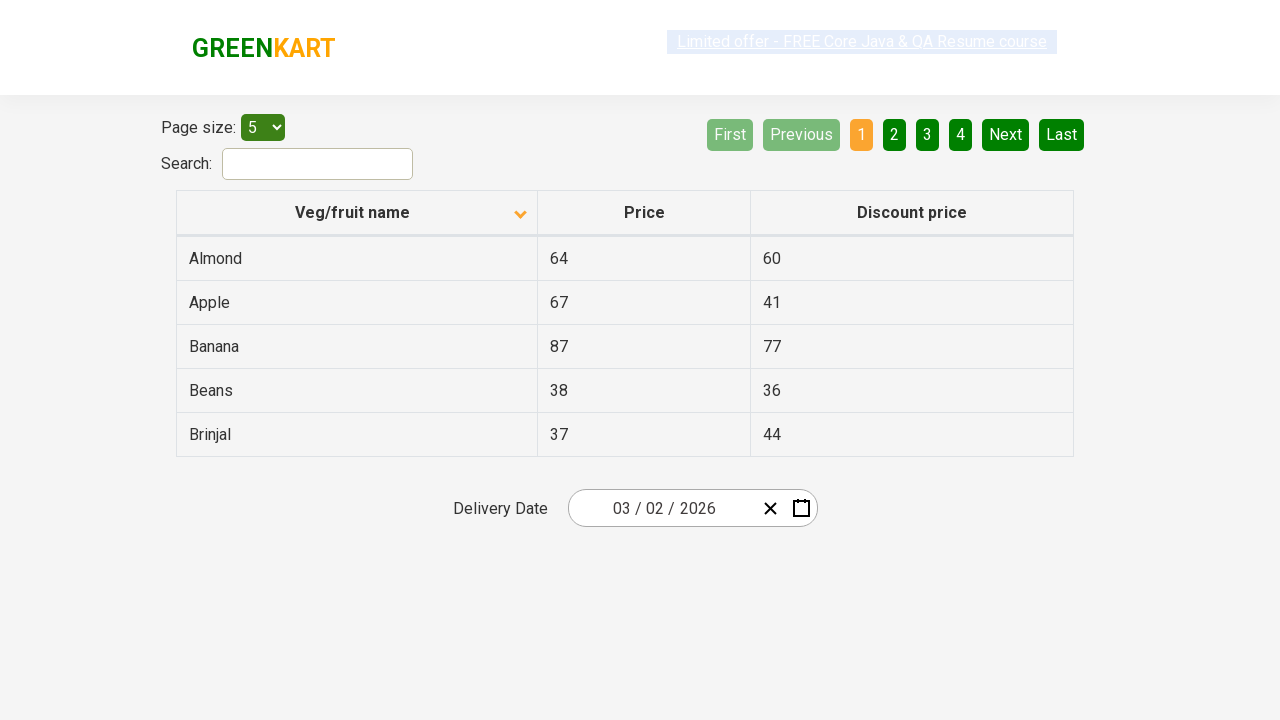